Unit test that searches Python.org for "pycon" and verifies results are found

Starting URL: http://www.python.org

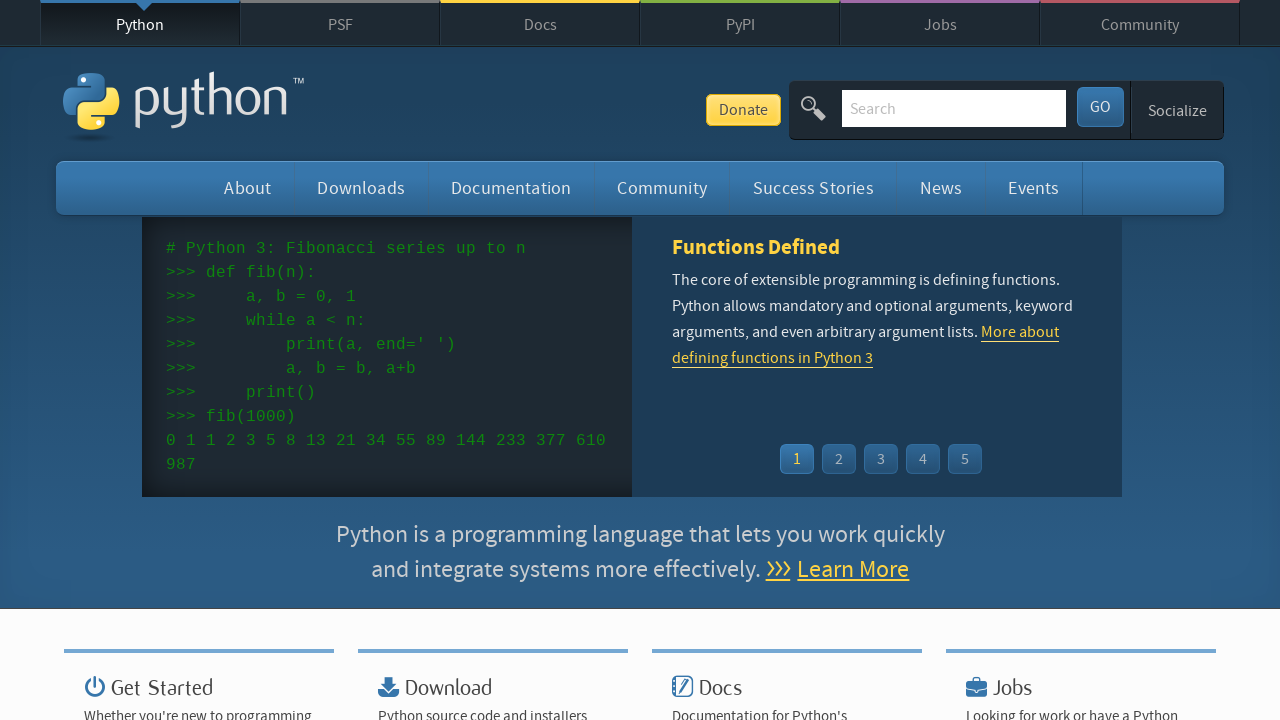

Verified page title contains 'Python'
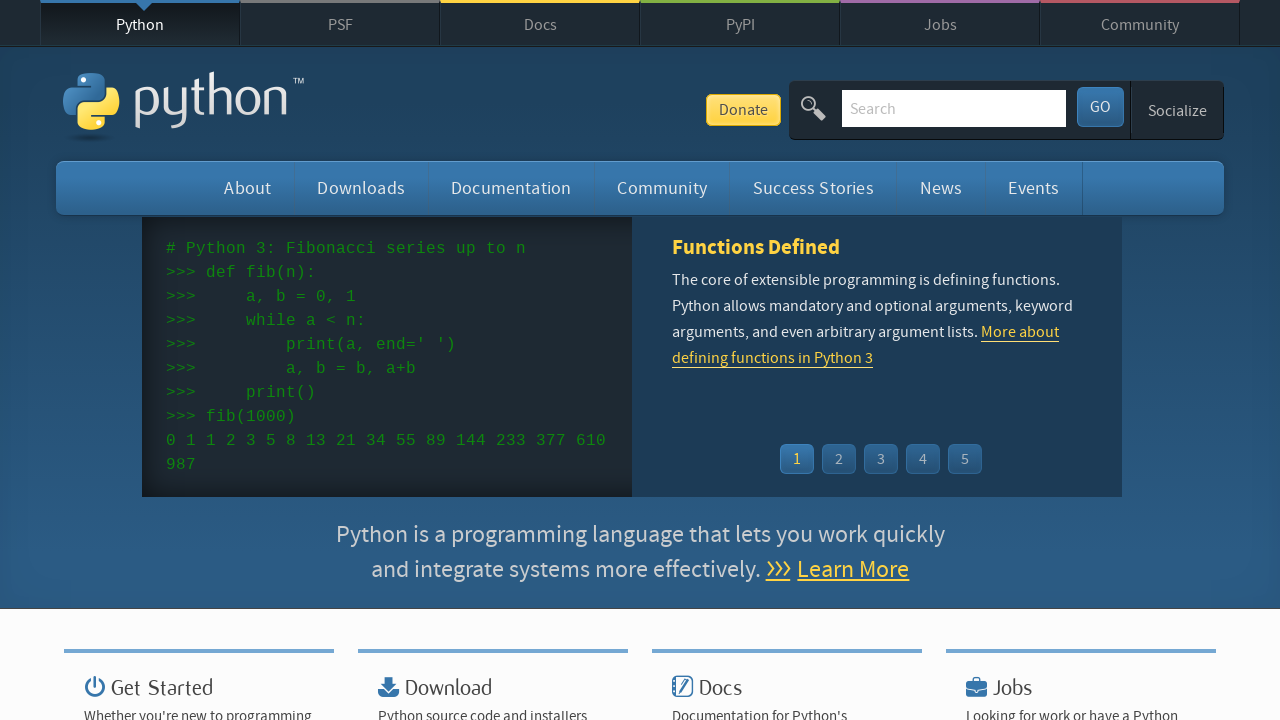

Filled search box with 'pycon' on input[name='q']
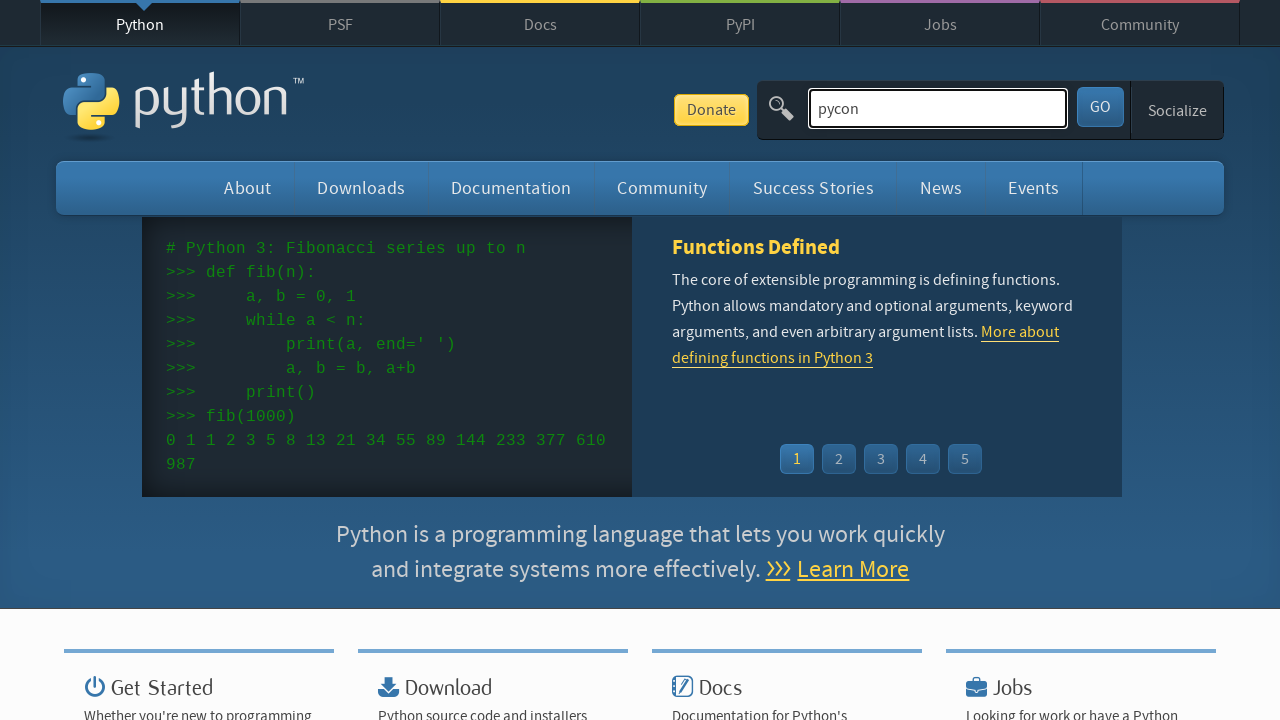

Pressed Enter to submit search for 'pycon' on input[name='q']
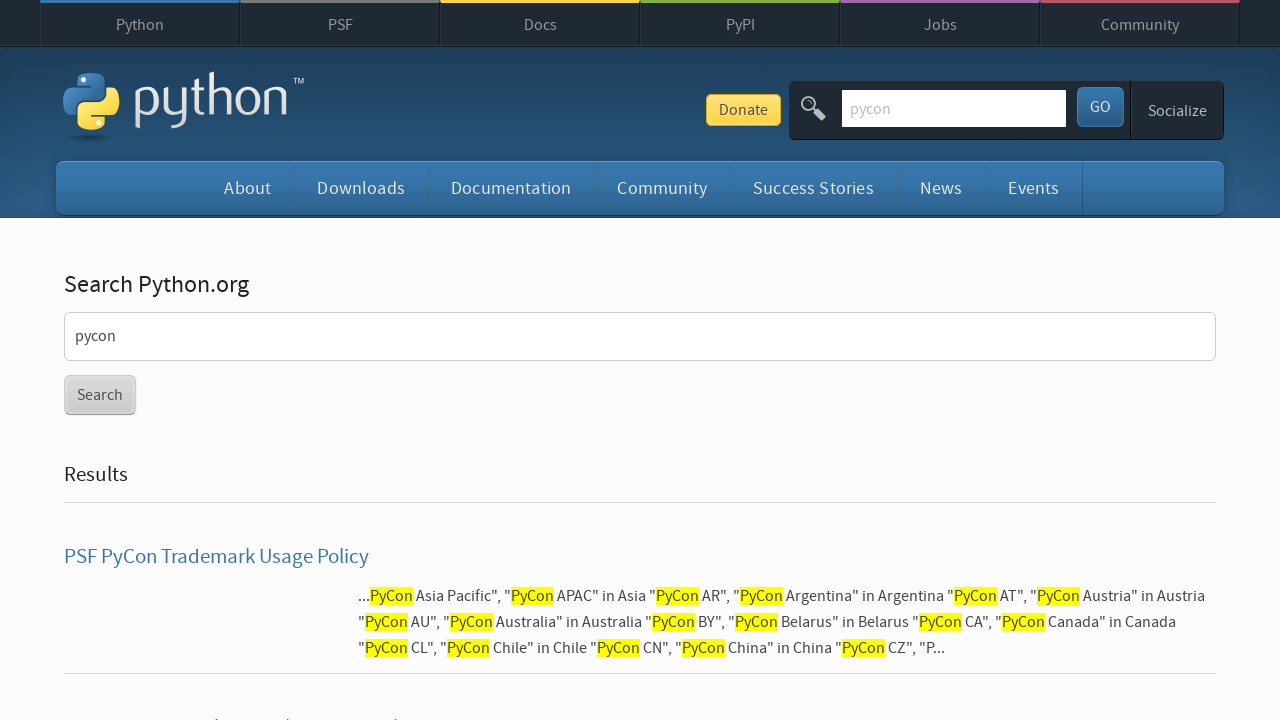

Verified search results were found (no 'No results found' message)
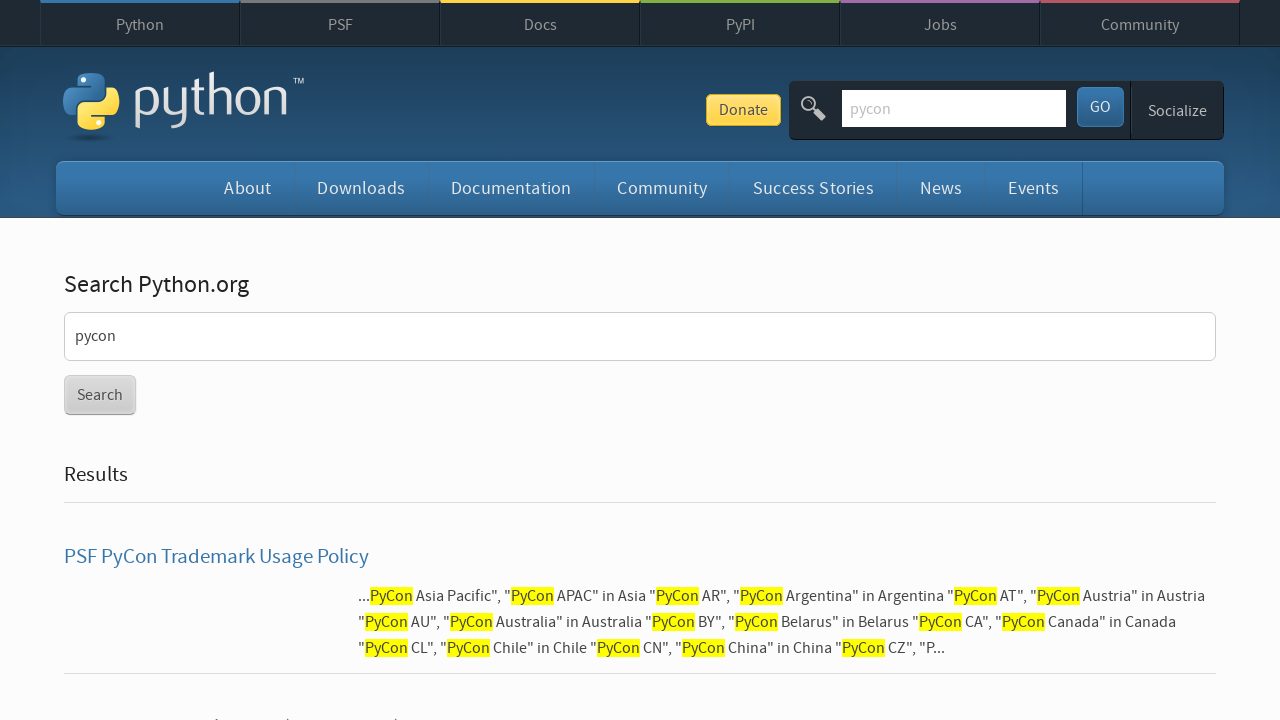

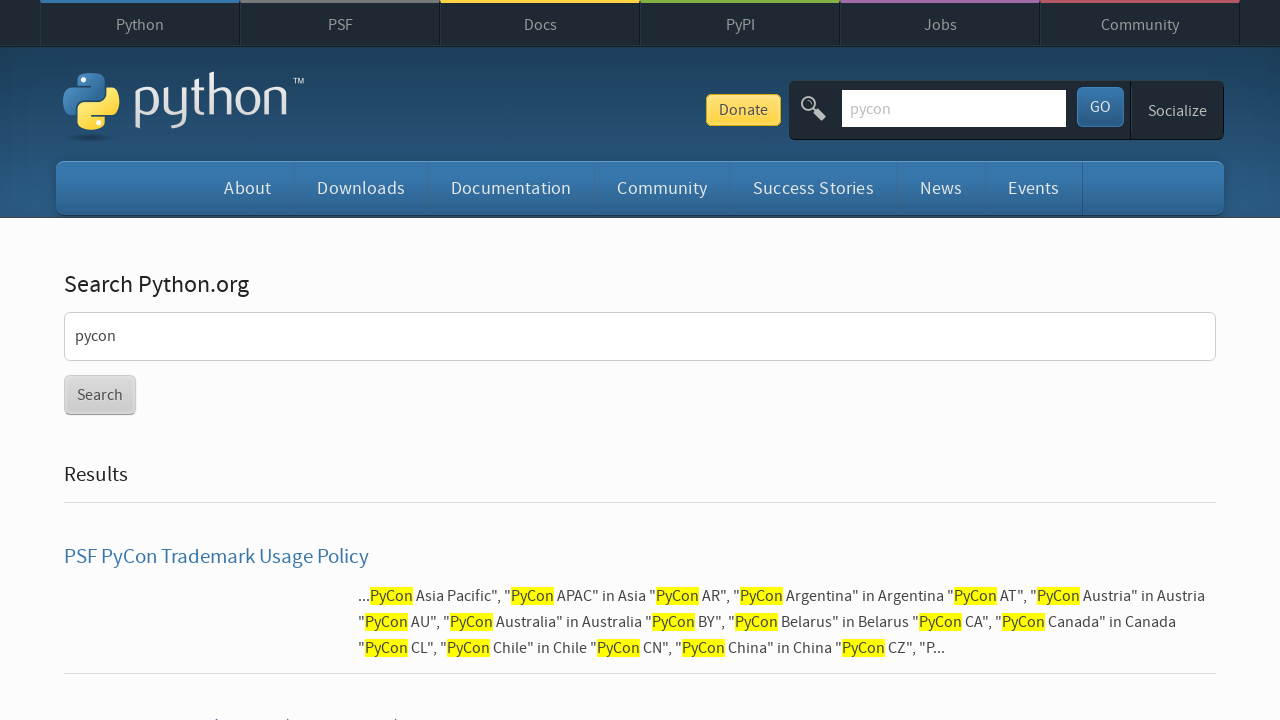